Tests the Slider widget by navigating to Widgets section and interacting with the slider control

Starting URL: https://demoqa.com/

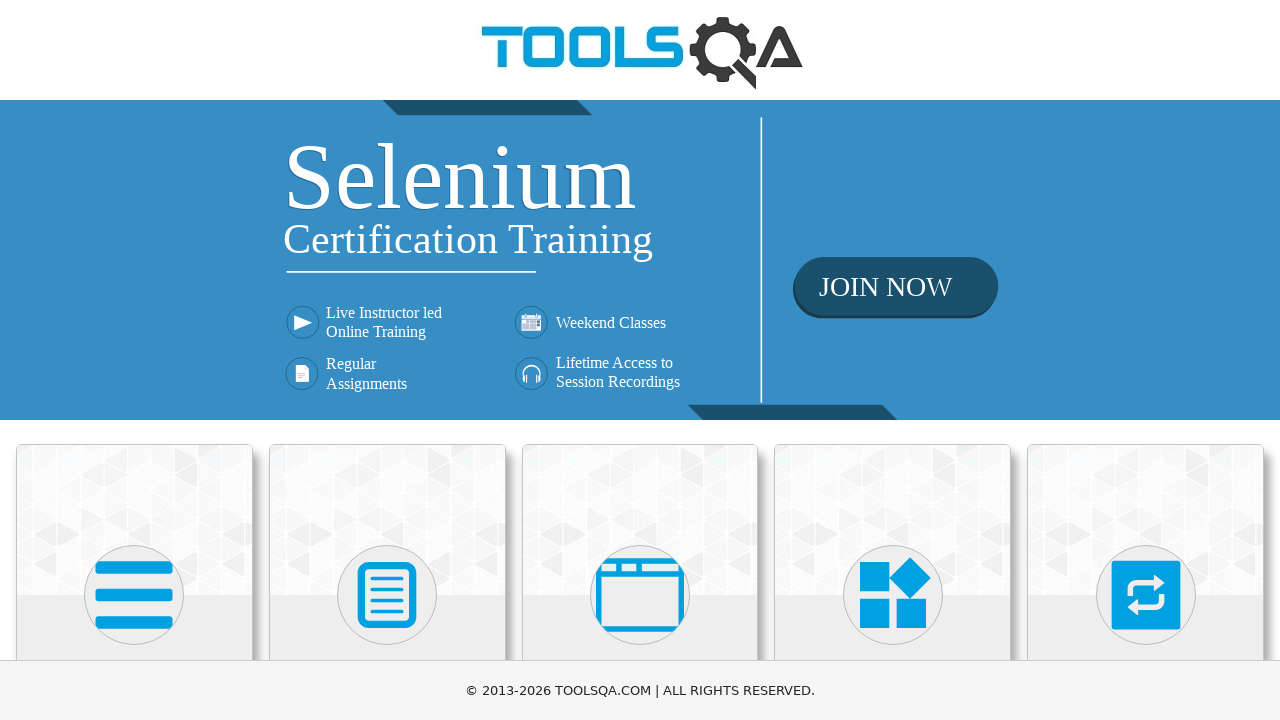

Clicked on Widgets card at (893, 360) on text=Widgets
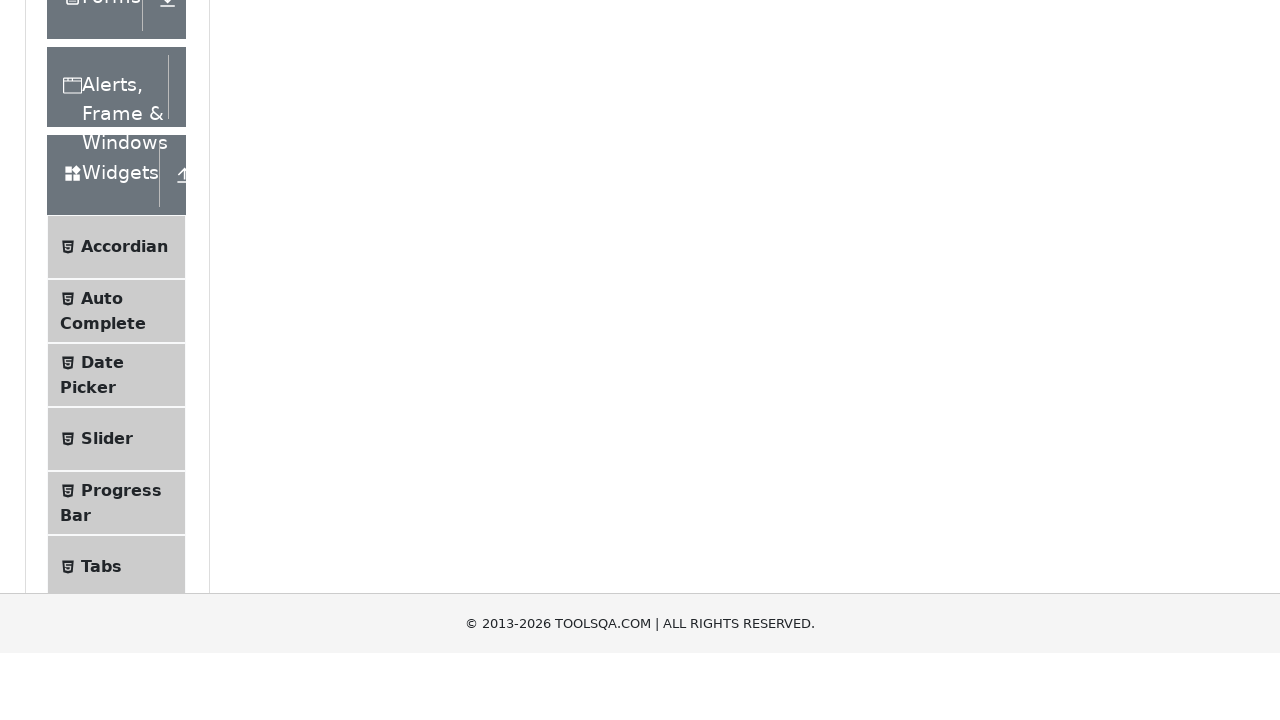

Clicked on Slider menu item at (107, 360) on text=Slider
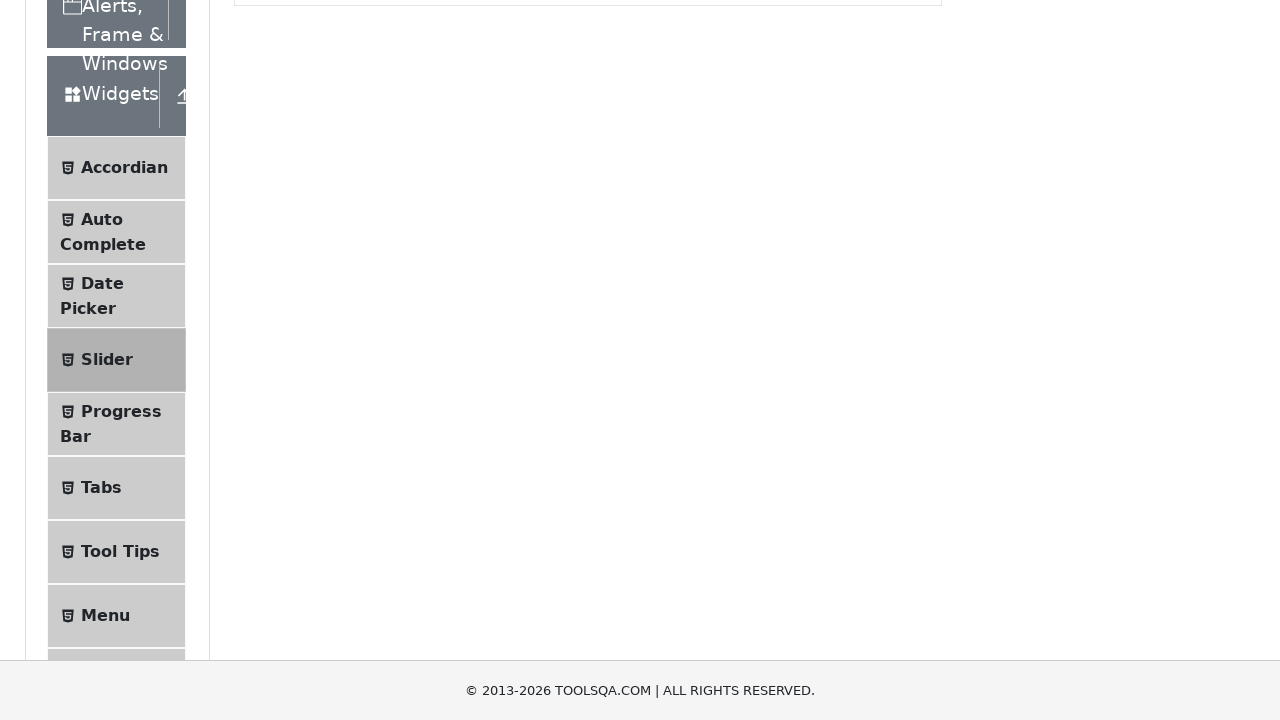

Slider input element became visible
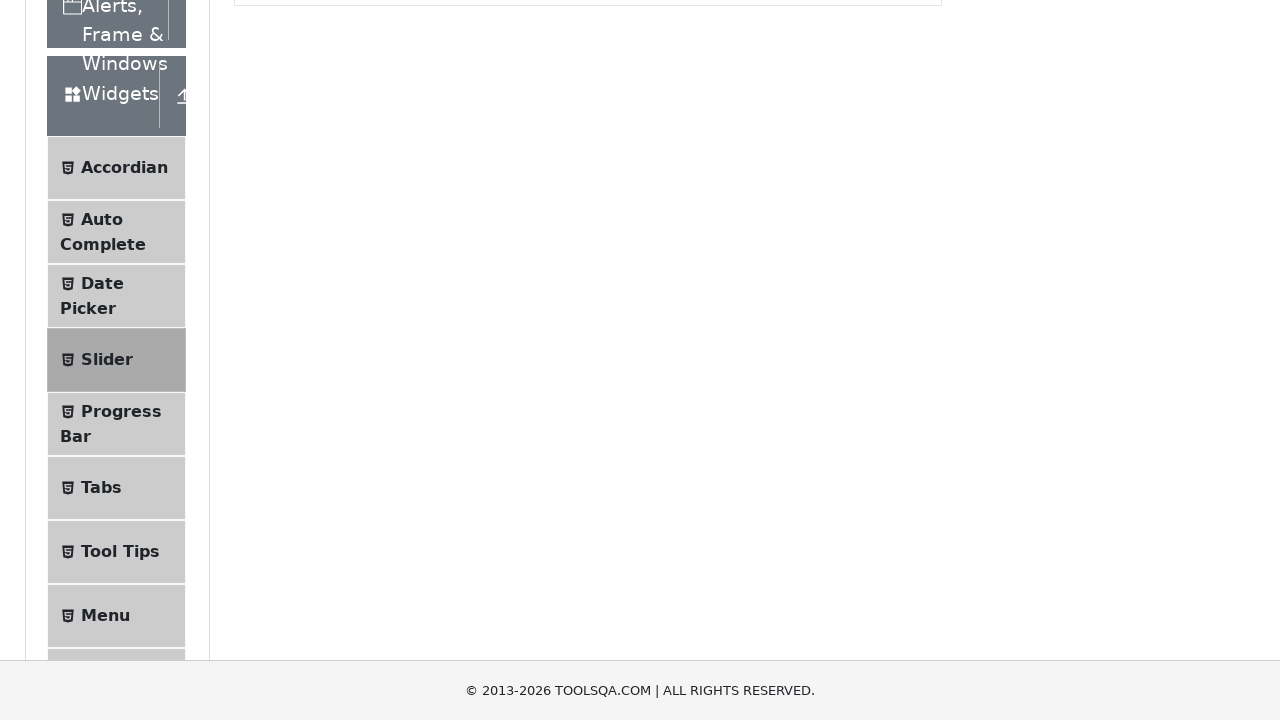

Interacted with slider - set value to 75 on input[type='range']
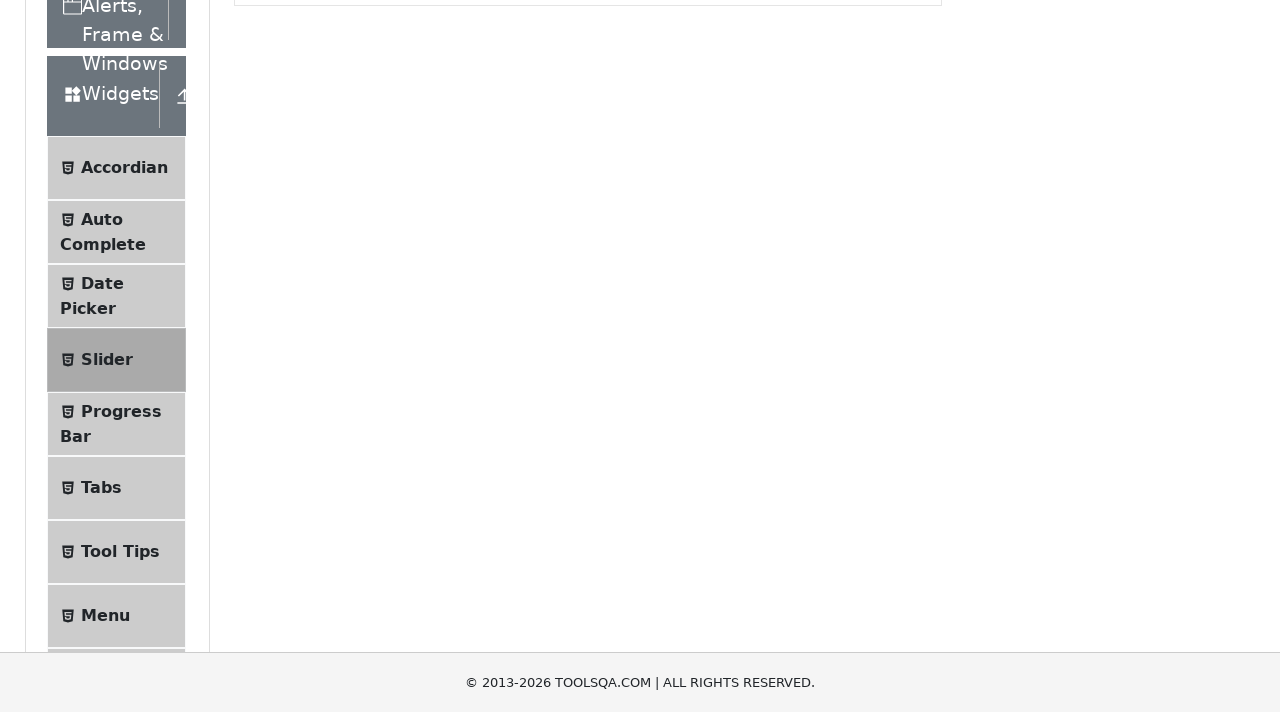

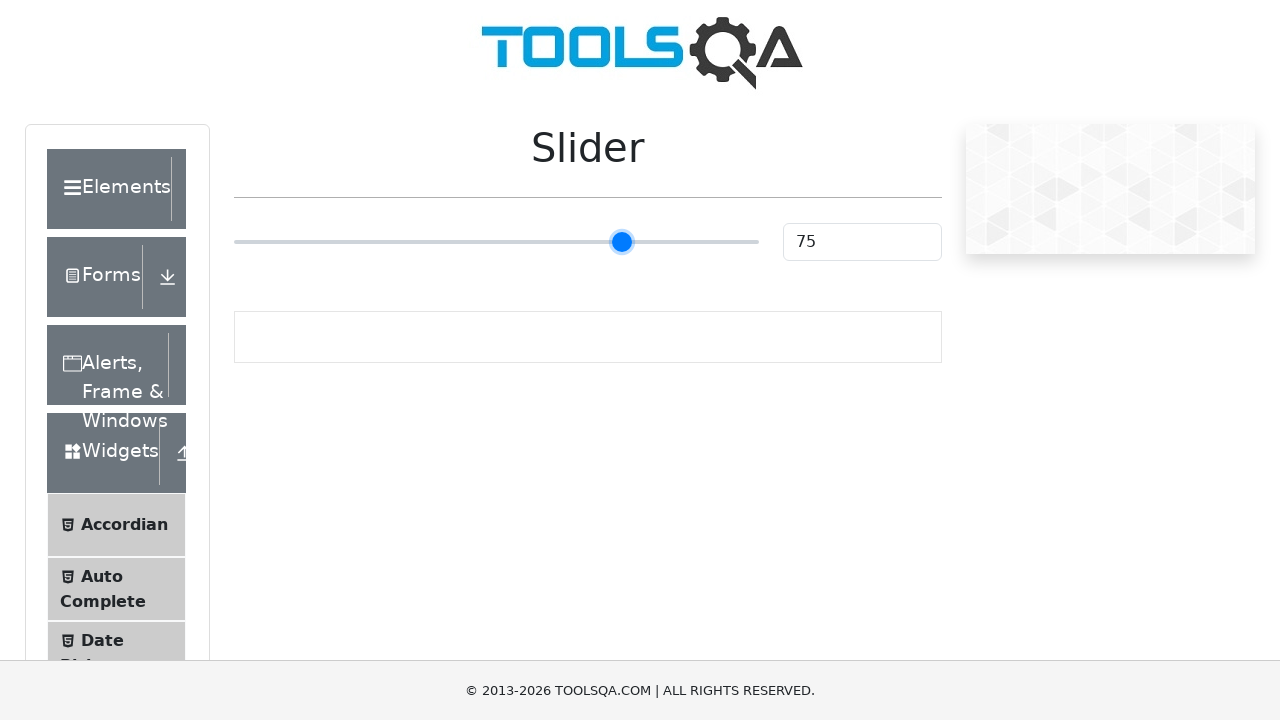